Solves a math problem by reading two numbers from the page, calculating their sum, and selecting the result from a dropdown menu

Starting URL: http://suninjuly.github.io/selects1.html

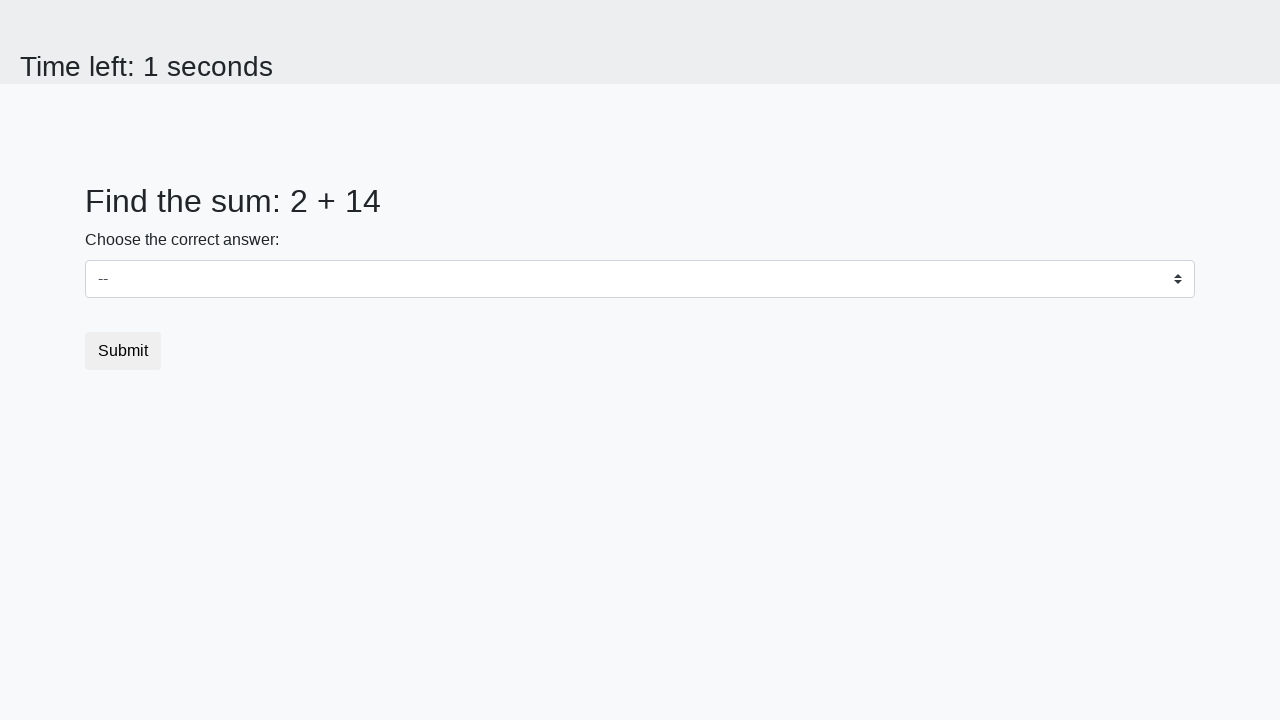

Read first number from #num1 element
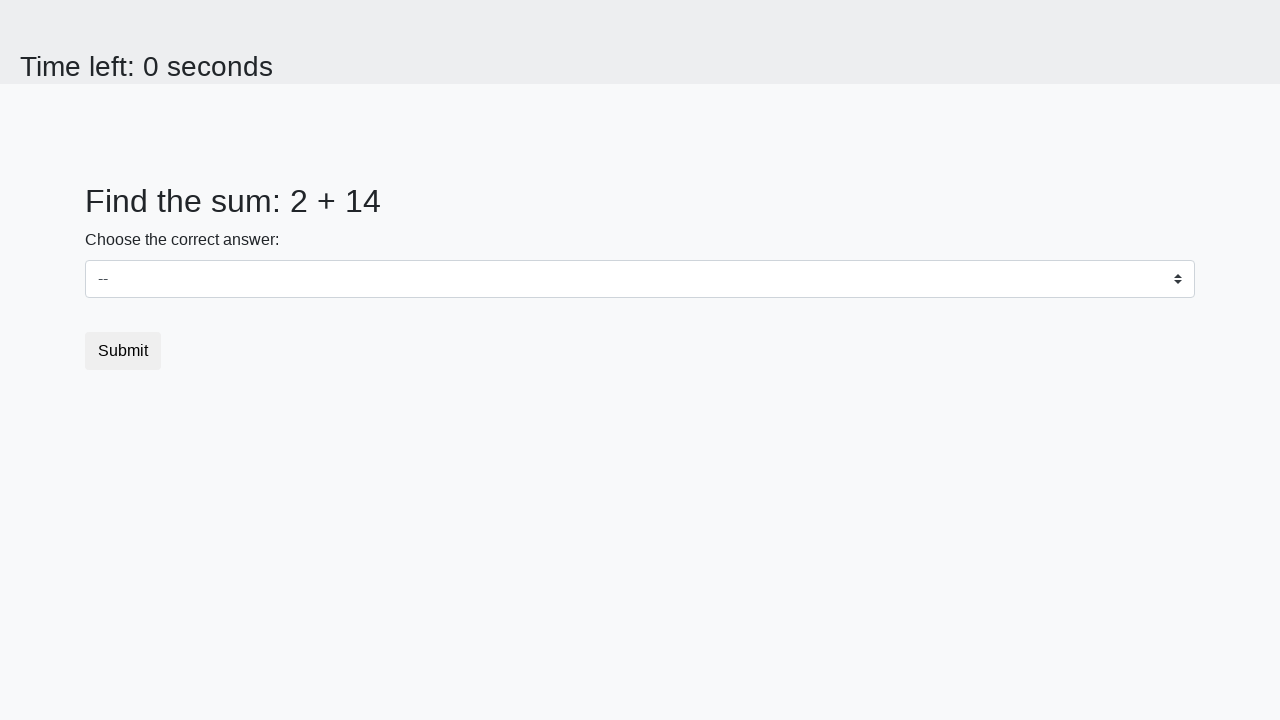

Read second number from #num2 element
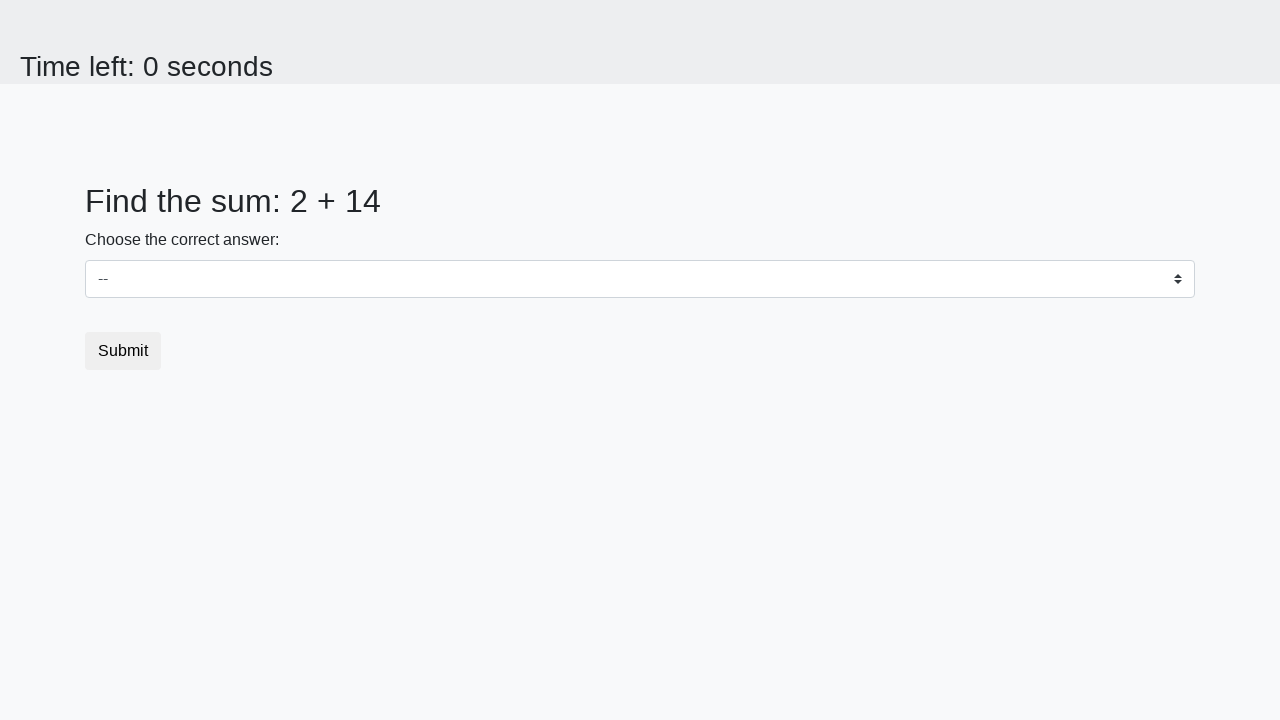

Calculated sum: 2 + 14 = 16
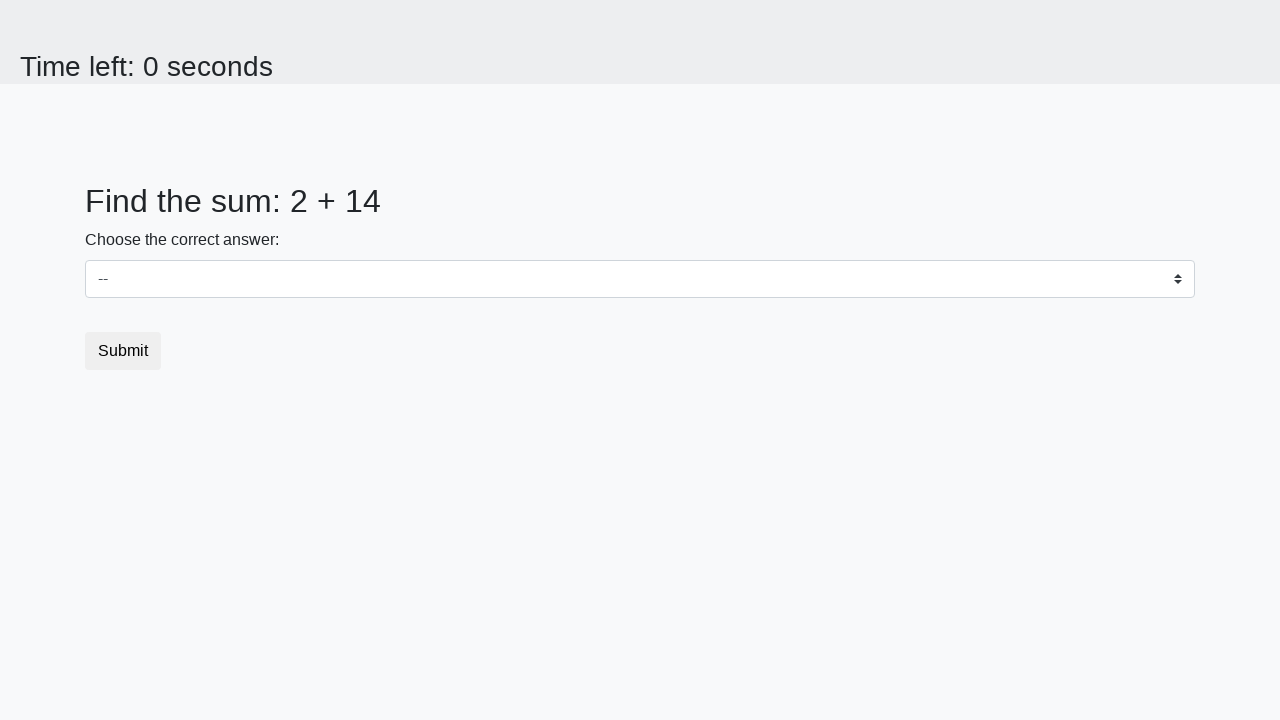

Selected calculated result '16' from dropdown menu on select
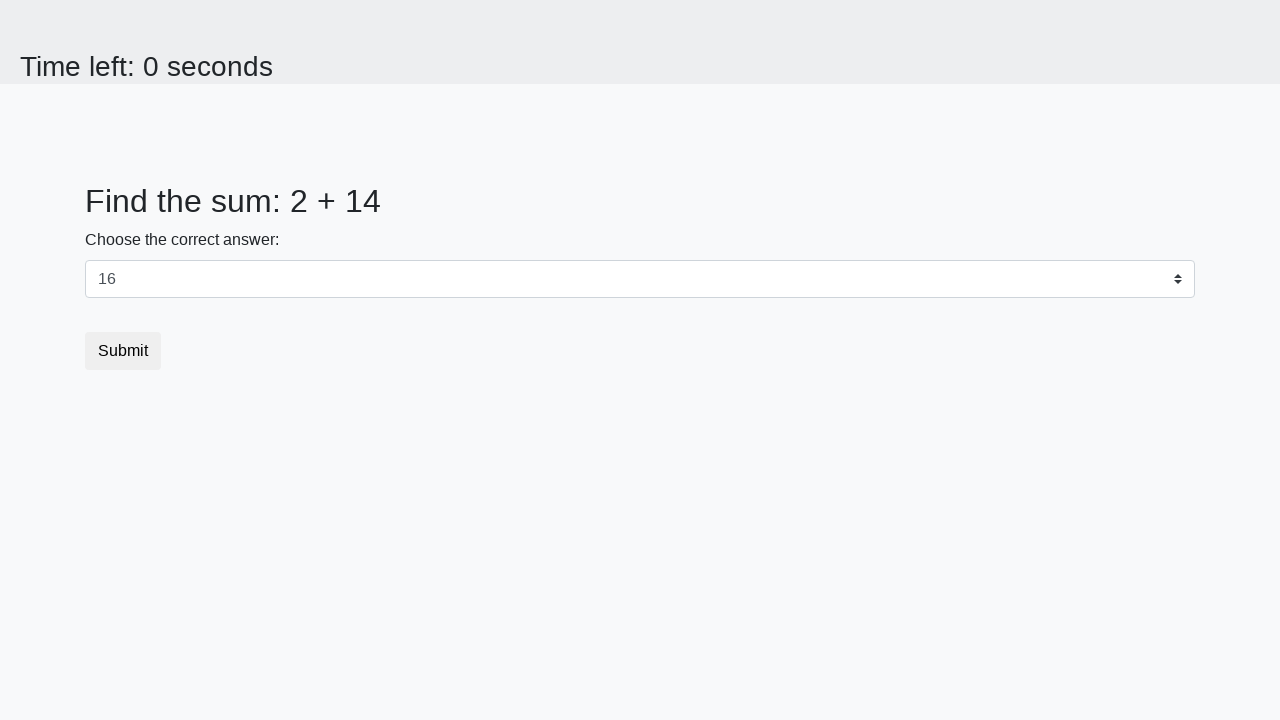

Clicked submit button at (123, 351) on button.btn
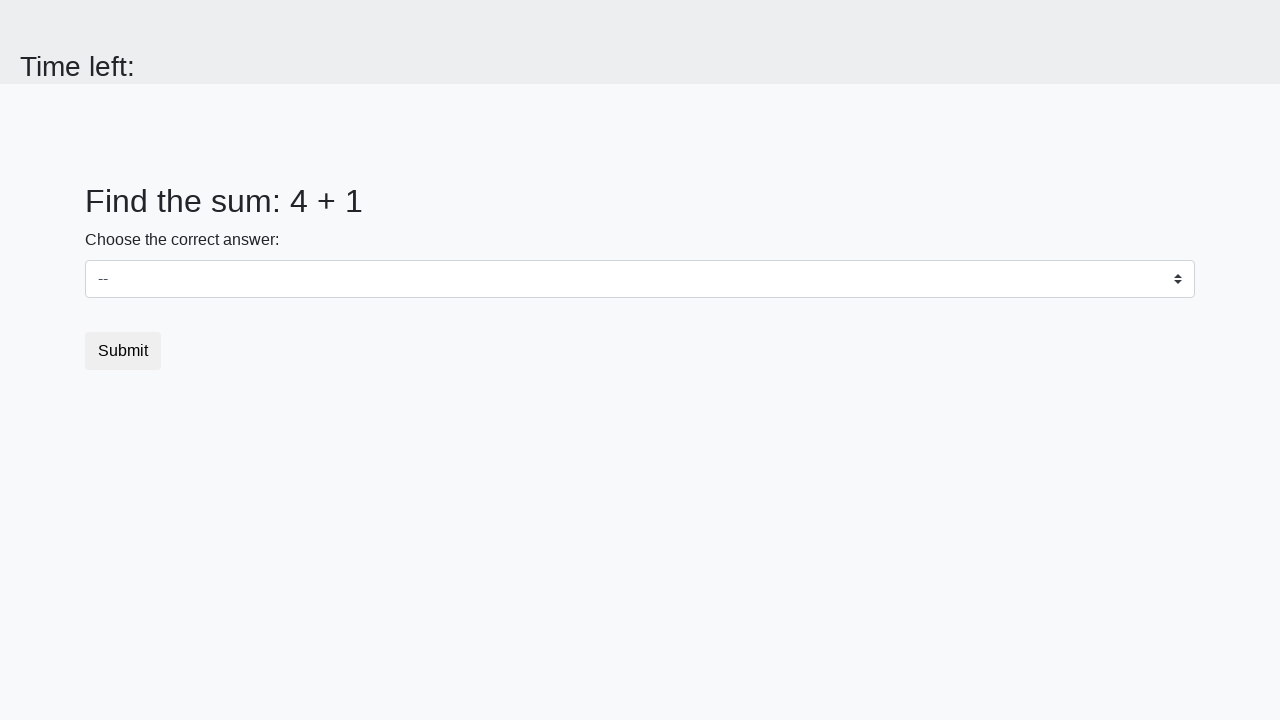

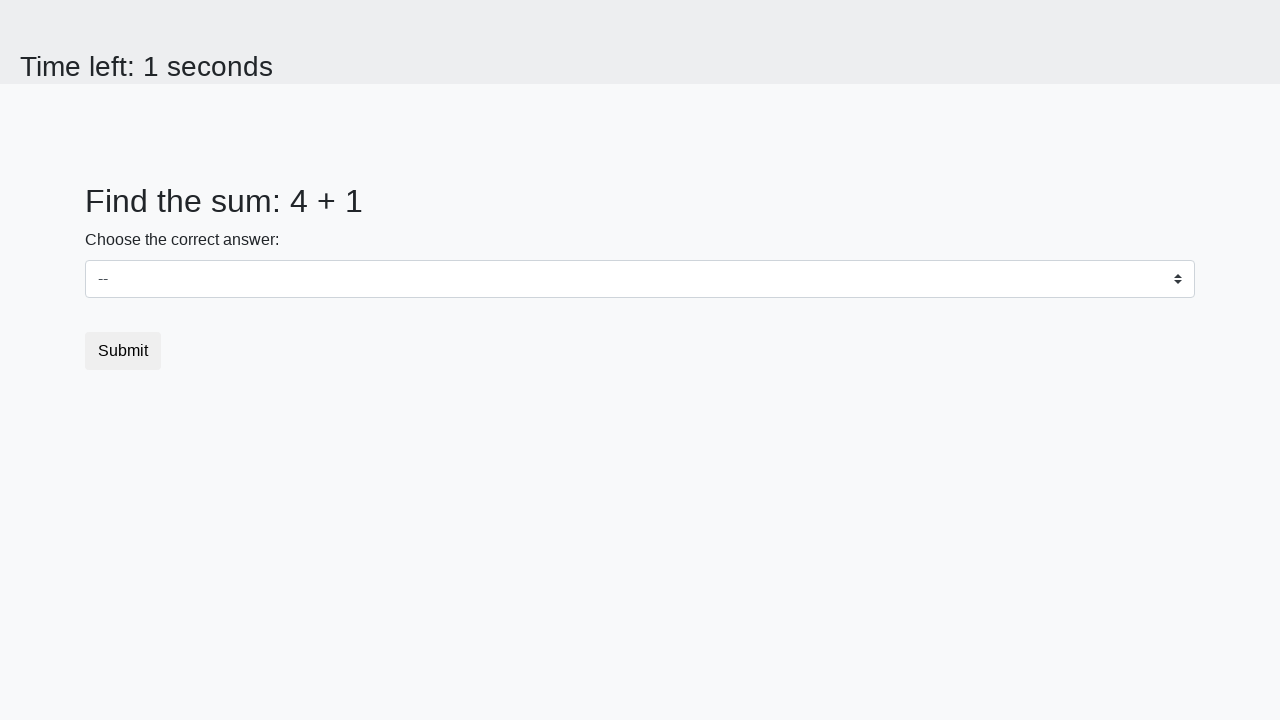